Tests a registration form by filling in required fields (first name, last name, email) and submitting, then verifies the success message is displayed.

Starting URL: http://suninjuly.github.io/registration1.html

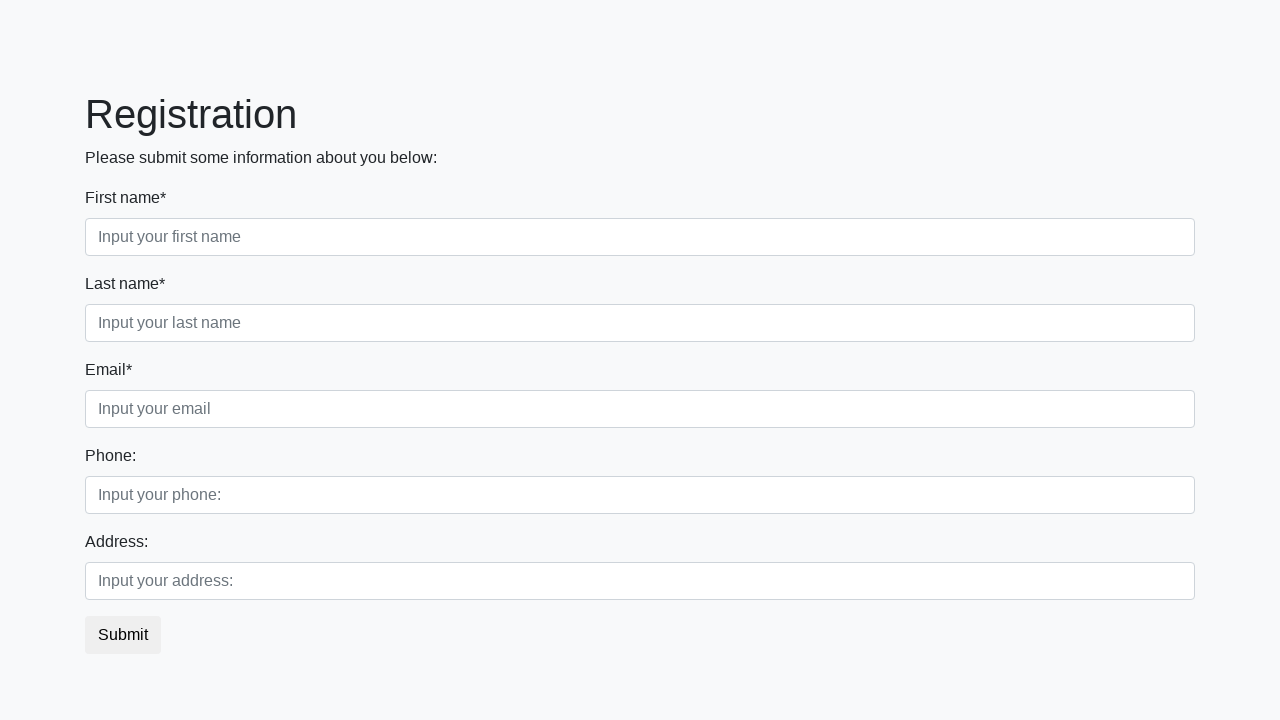

Filled first name field with 'John' on .first_block .form-control.first
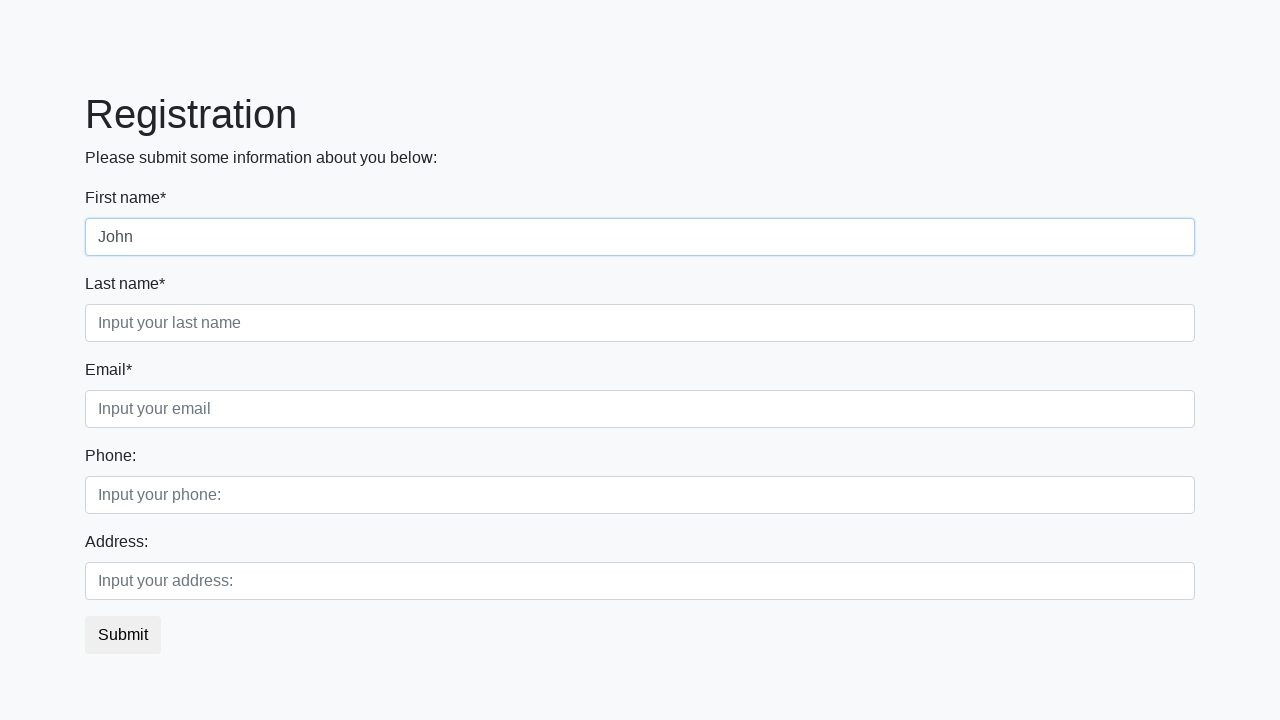

Filled last name field with 'Smith' on .first_block .form-control.second
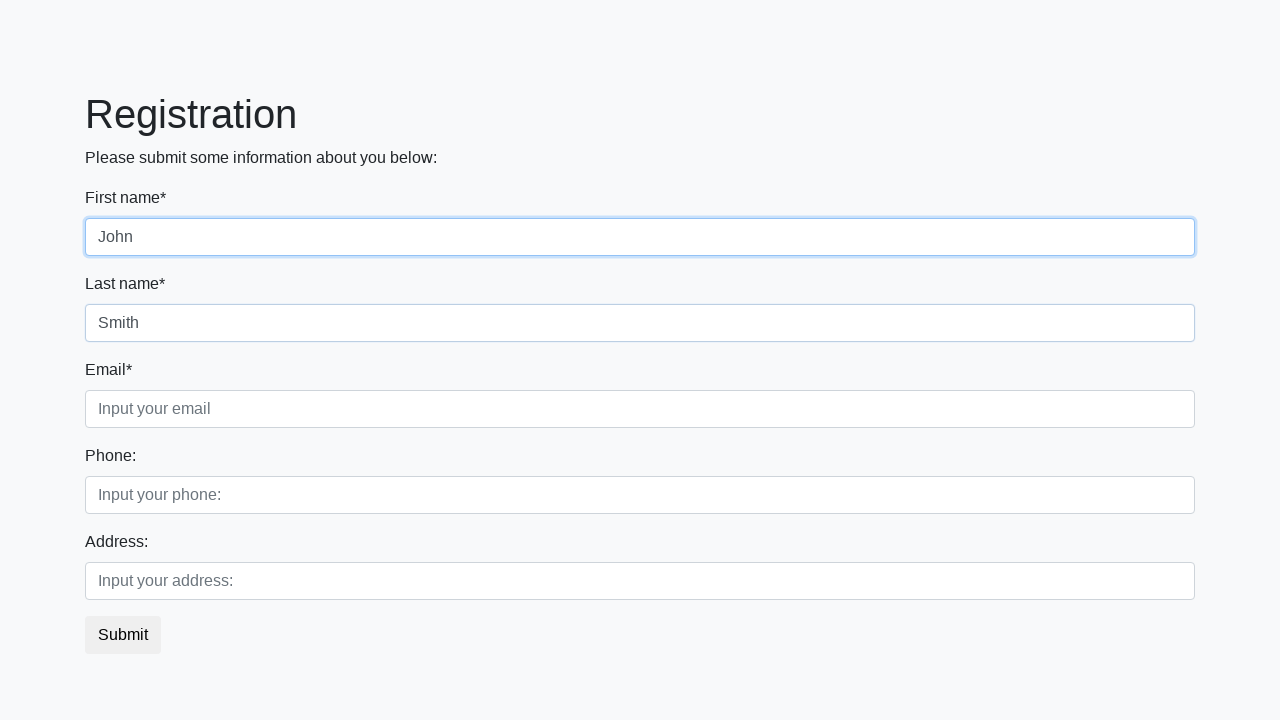

Filled email field with 'john.smith@example.com' on .first_block .form-control.third
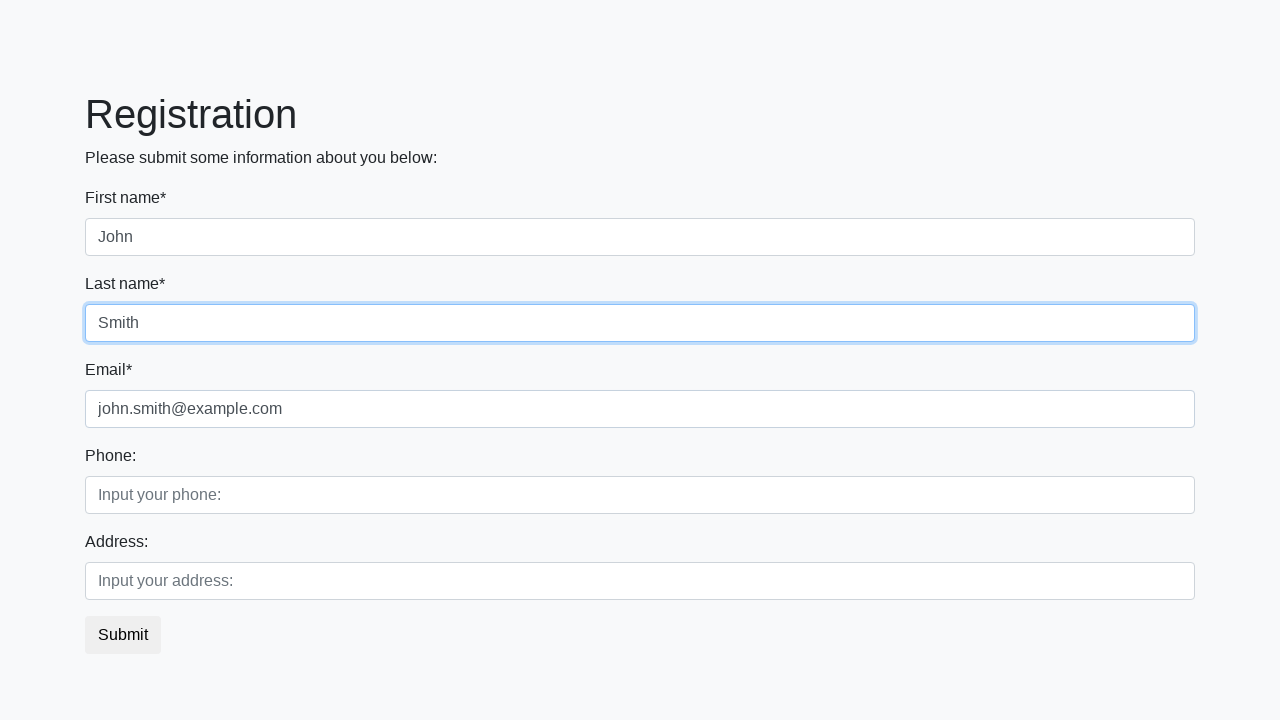

Clicked submit button to register at (123, 635) on button.btn
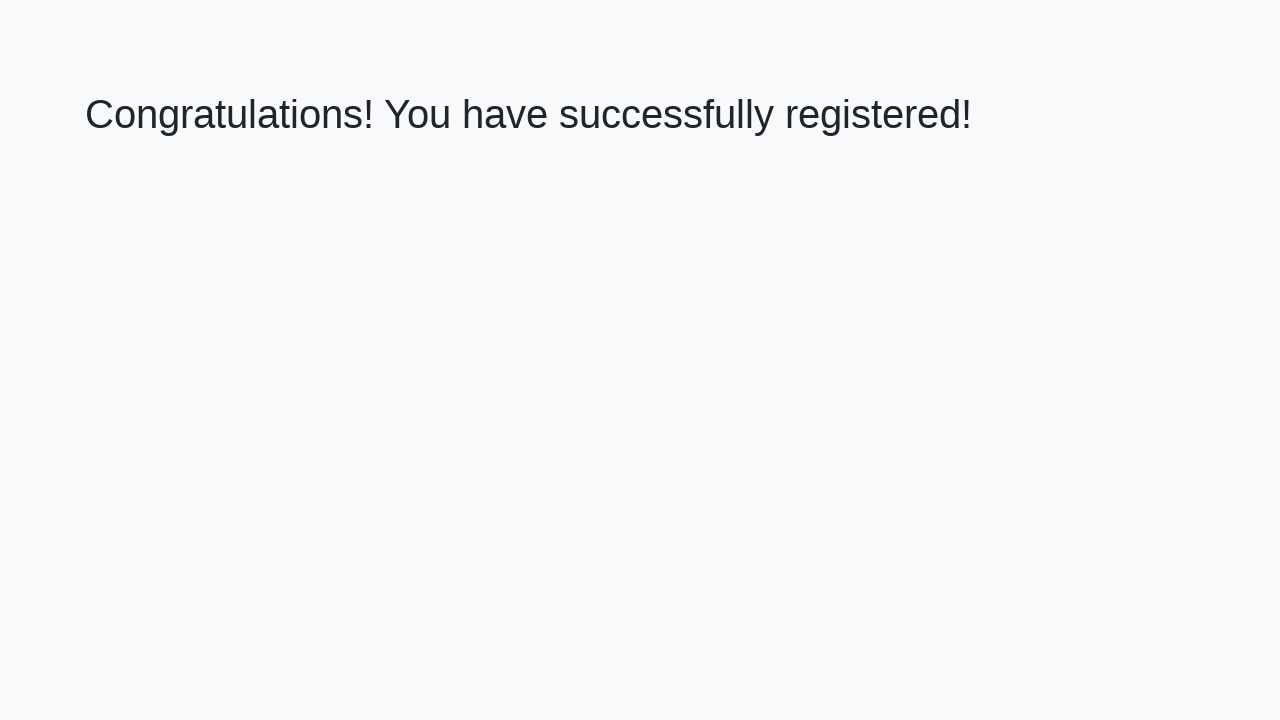

Success message heading loaded on page
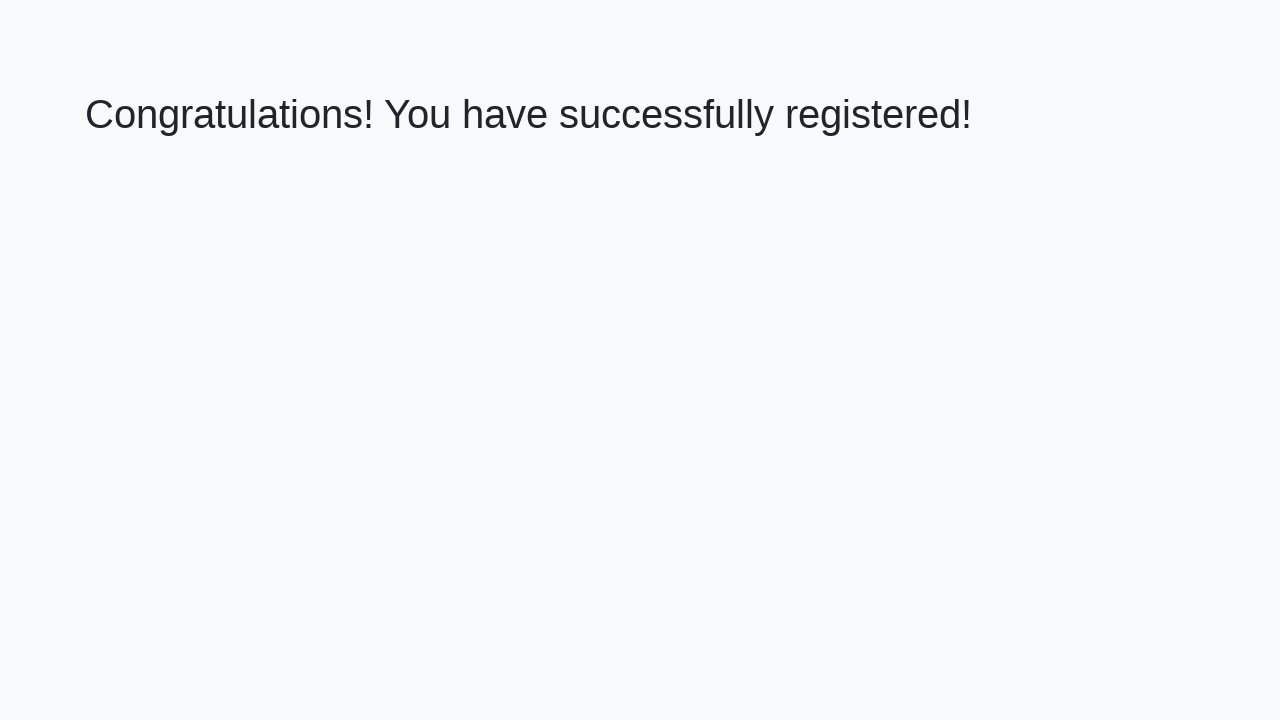

Retrieved success message text
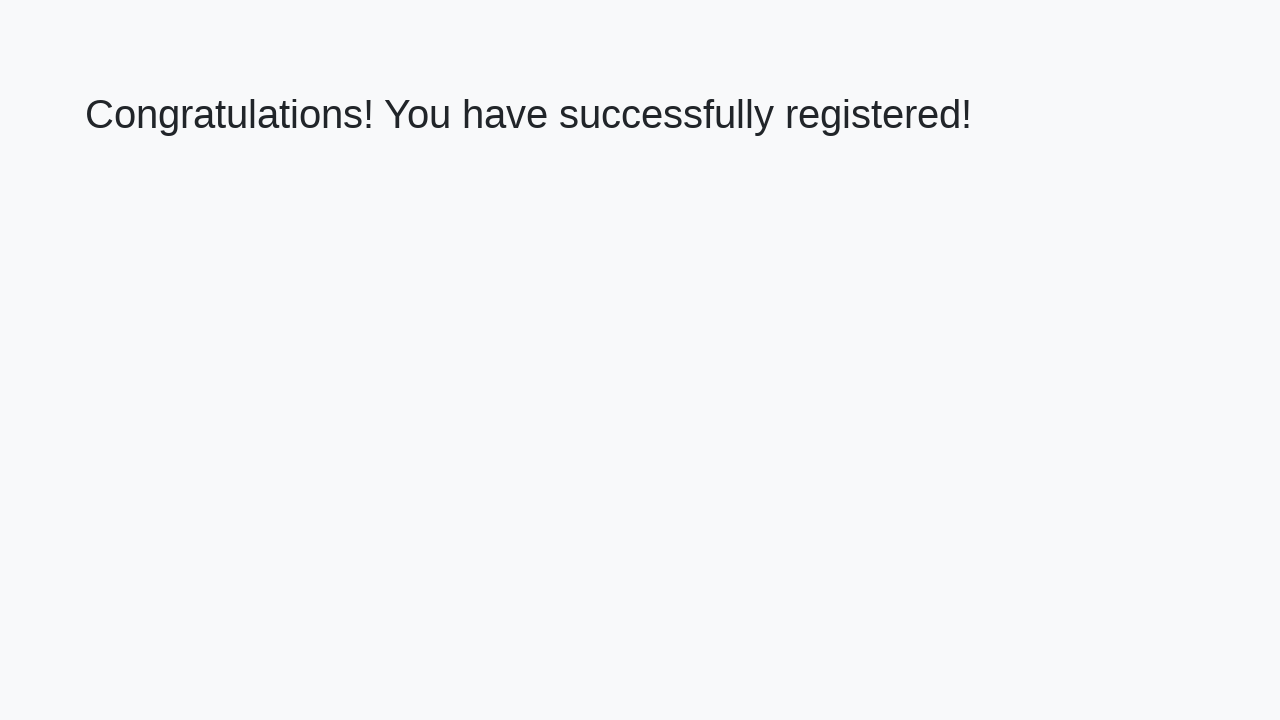

Verified success message matches expected text
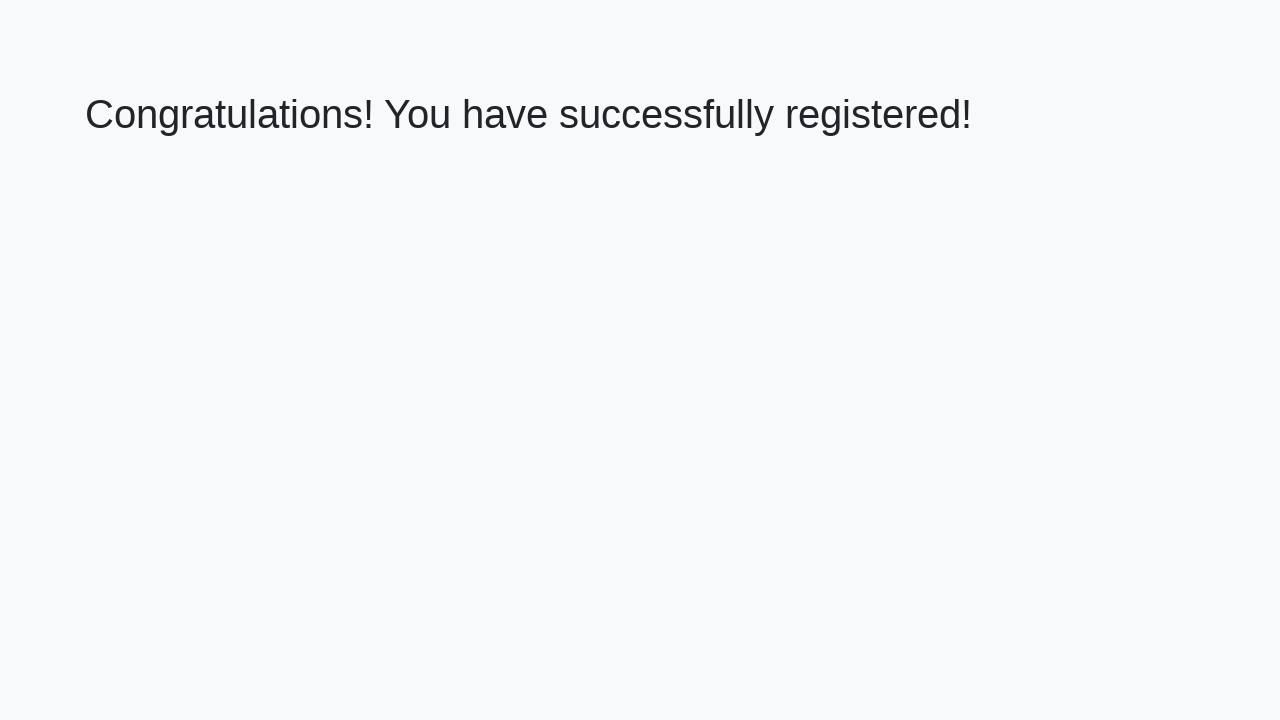

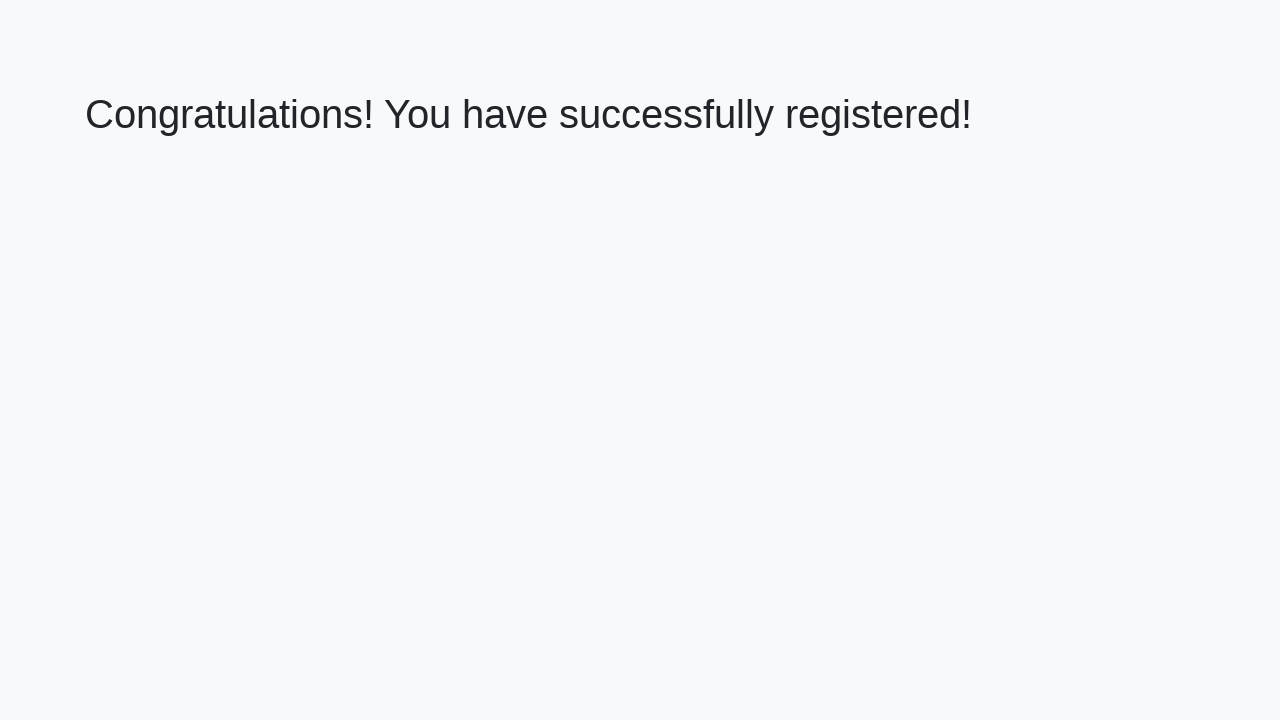